Tests Python.org search functionality by entering "pycon" in the search box and submitting the form

Starting URL: http://www.python.org

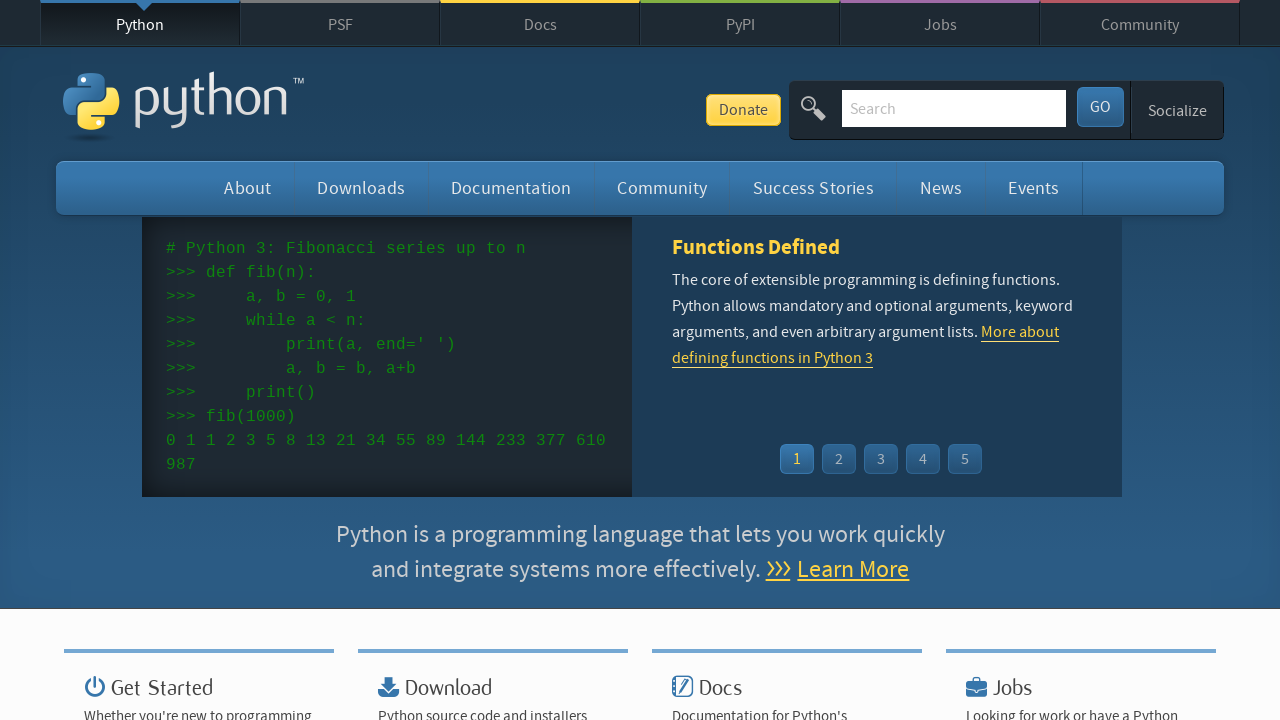

Verified page title contains 'Python'
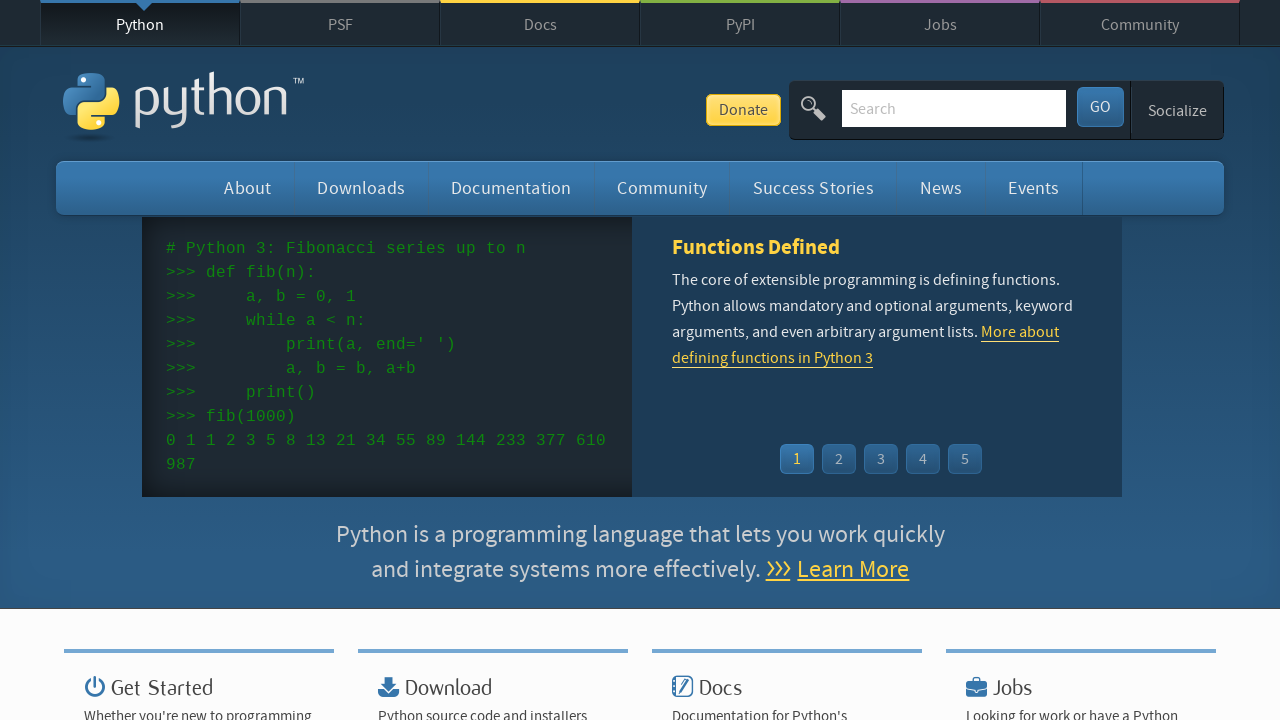

Filled search box with 'pycon' on input[name='q']
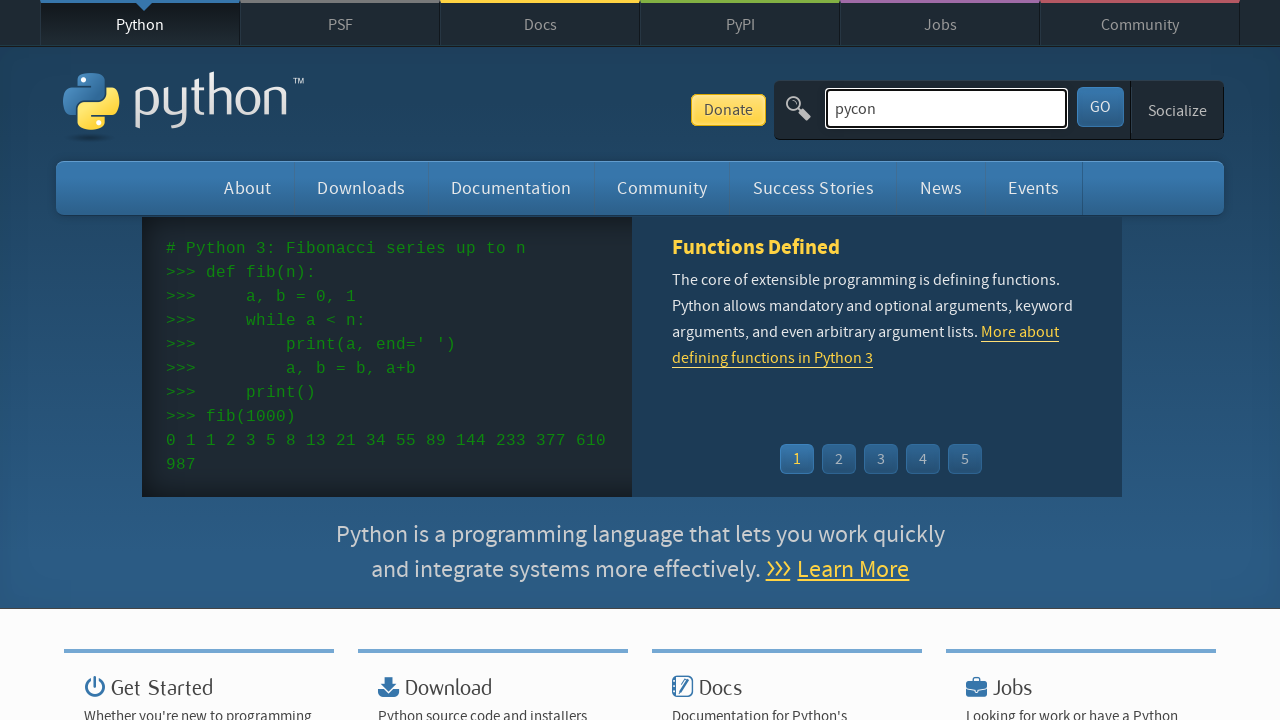

Pressed Enter to submit search form on input[name='q']
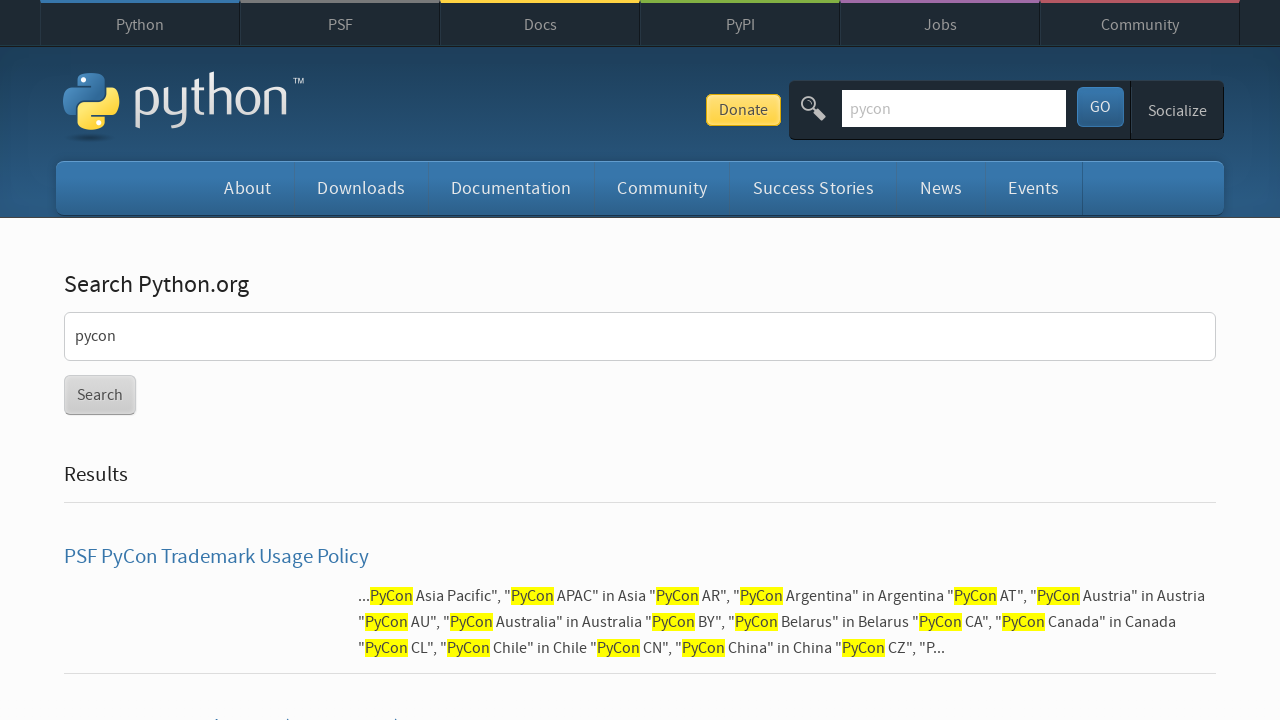

Waited for network idle after search submission
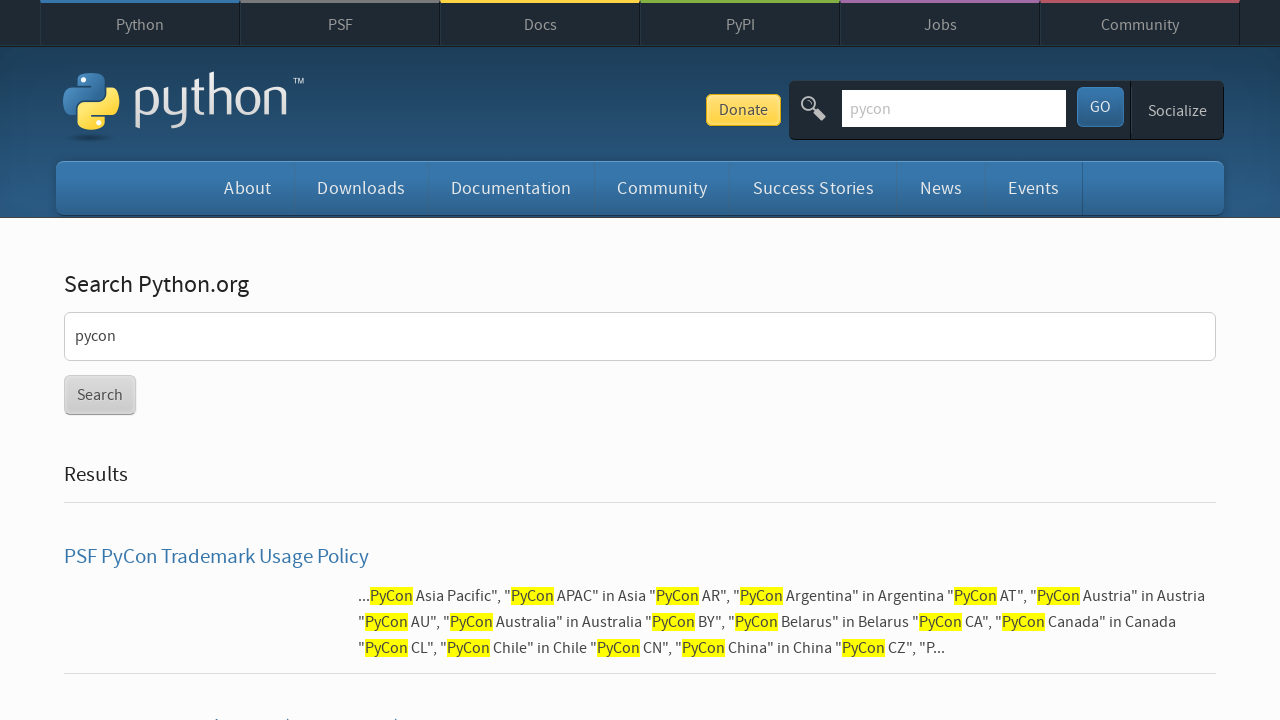

Verified search results are displayed (no 'No results found' message)
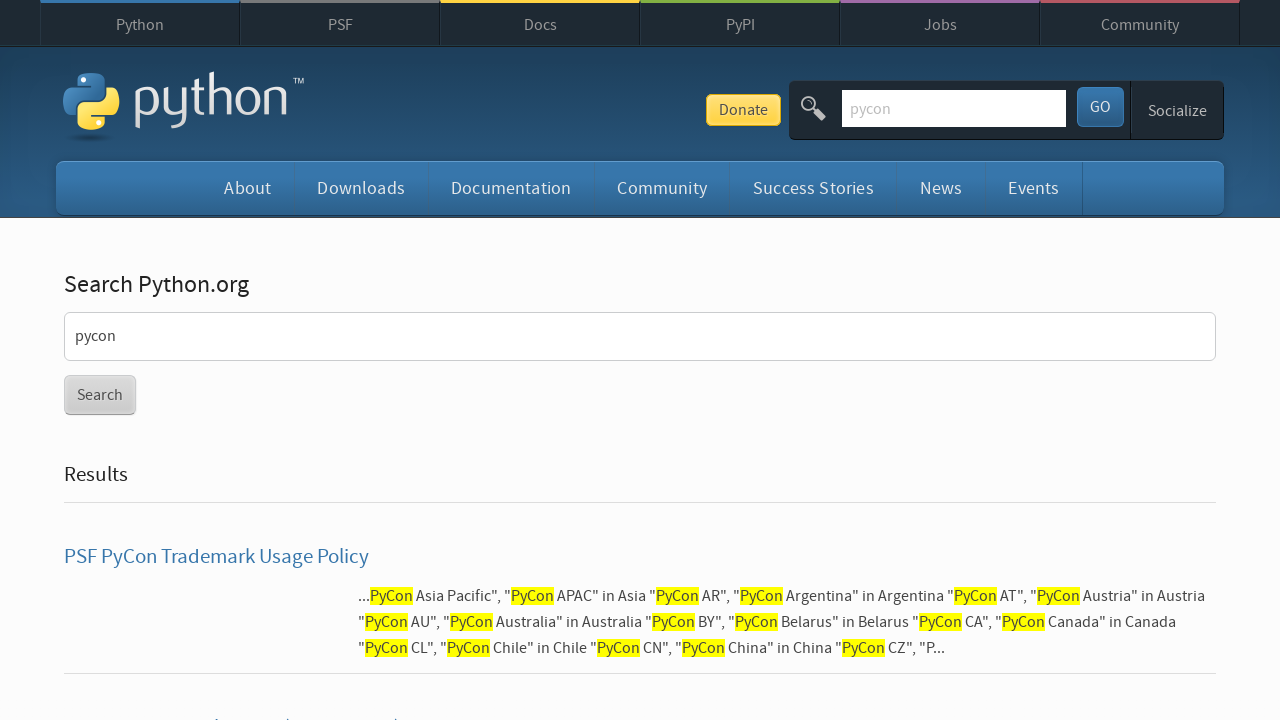

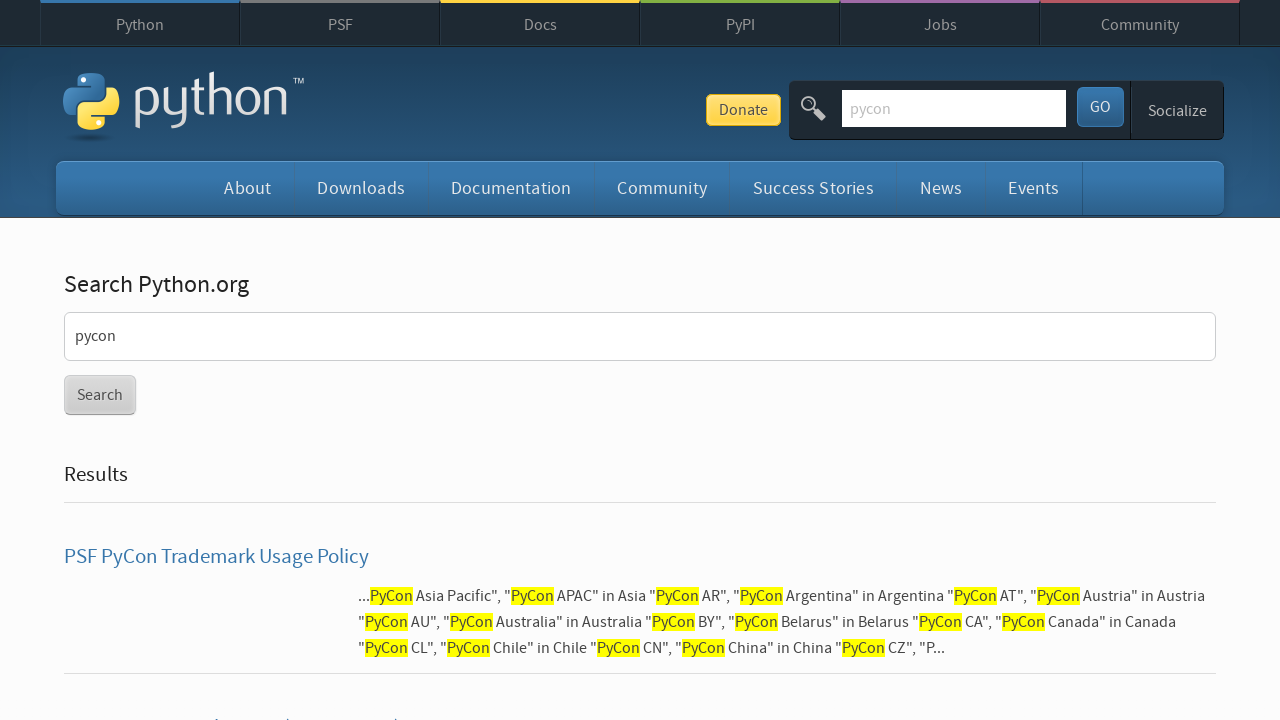